Tests successful login with valid credentials and verifies the success message

Starting URL: https://the-internet.herokuapp.com/login

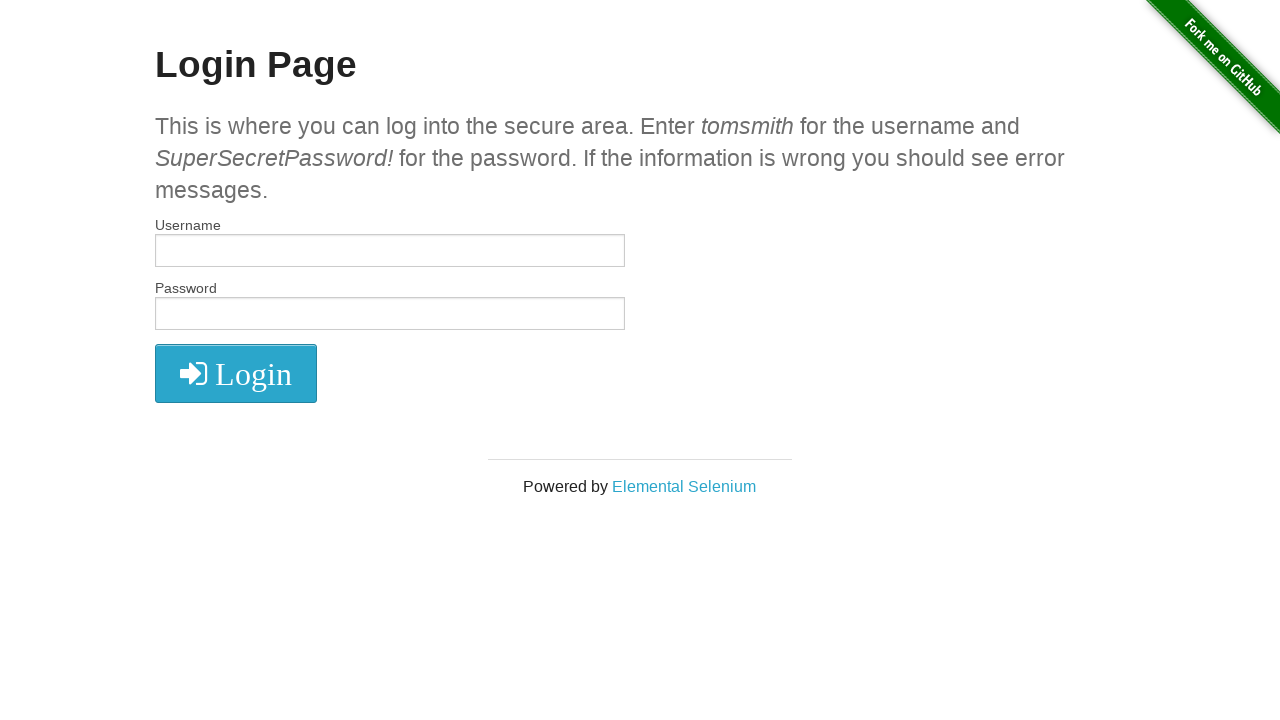

Verified page title is 'The Internet'
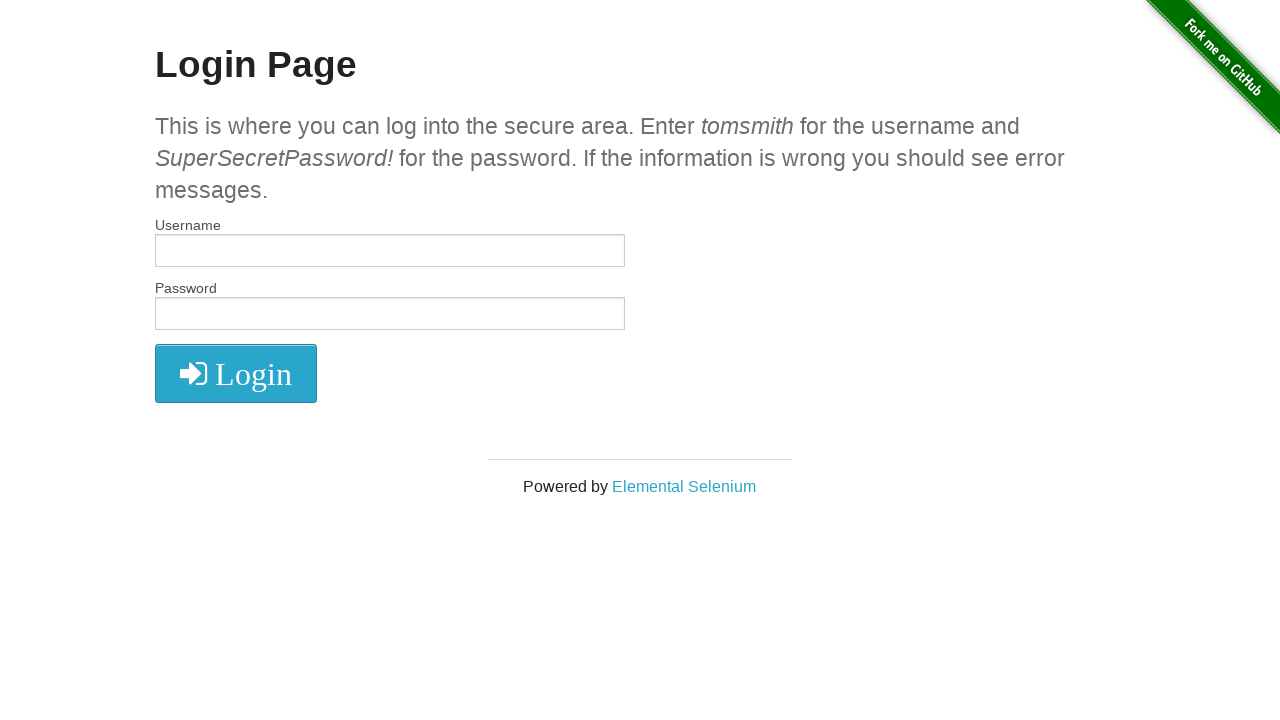

Filled username field with 'tomsmith' on input[name='username']
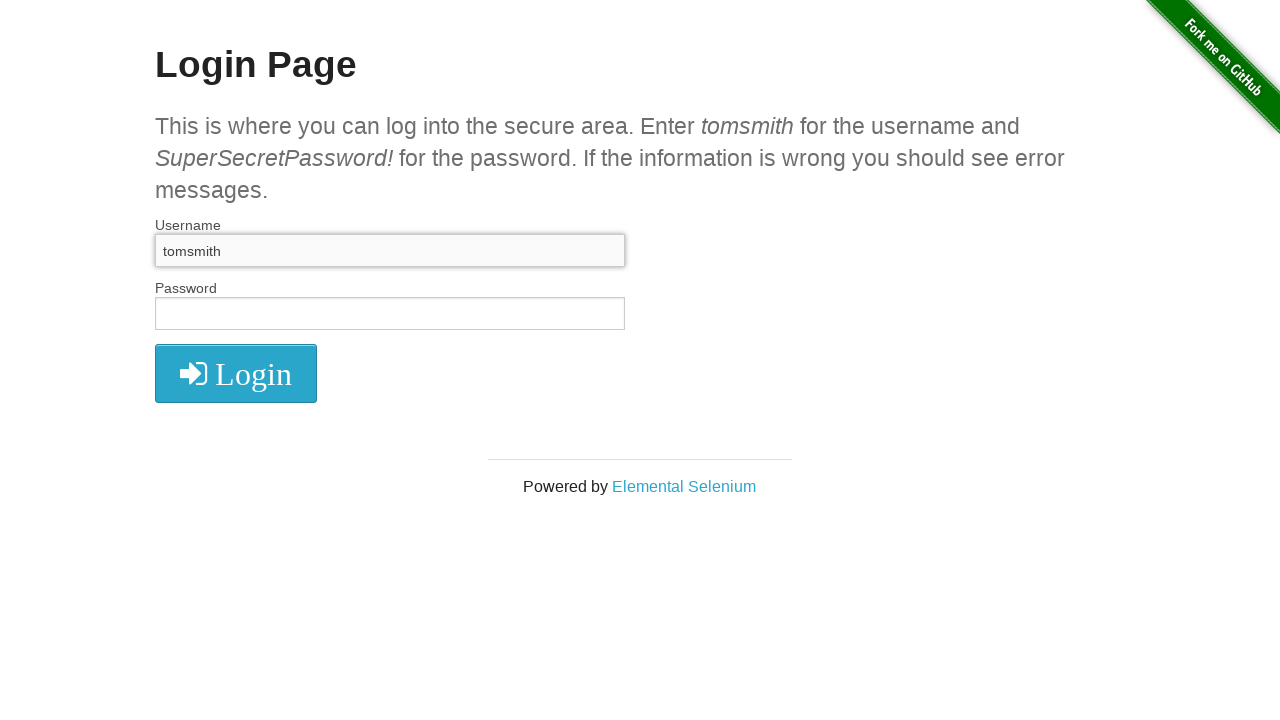

Filled password field with valid credentials on input[name='password']
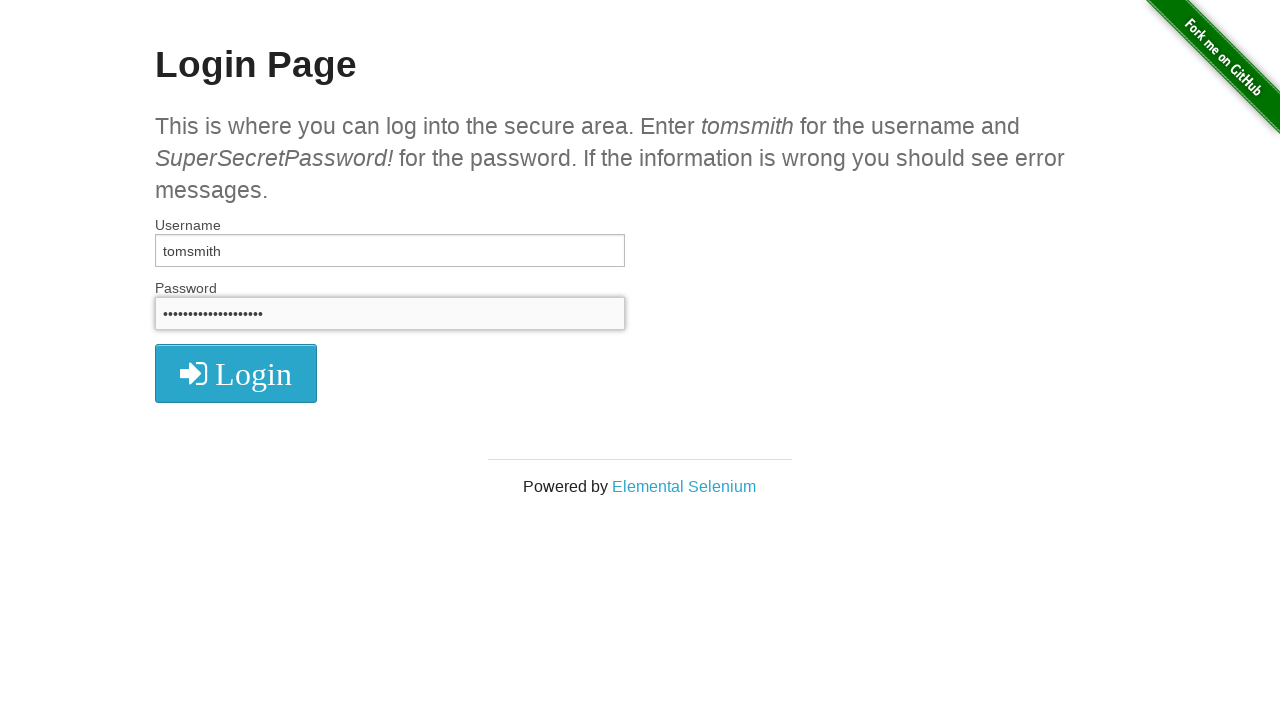

Clicked login button to submit credentials at (236, 373) on button[type='submit']
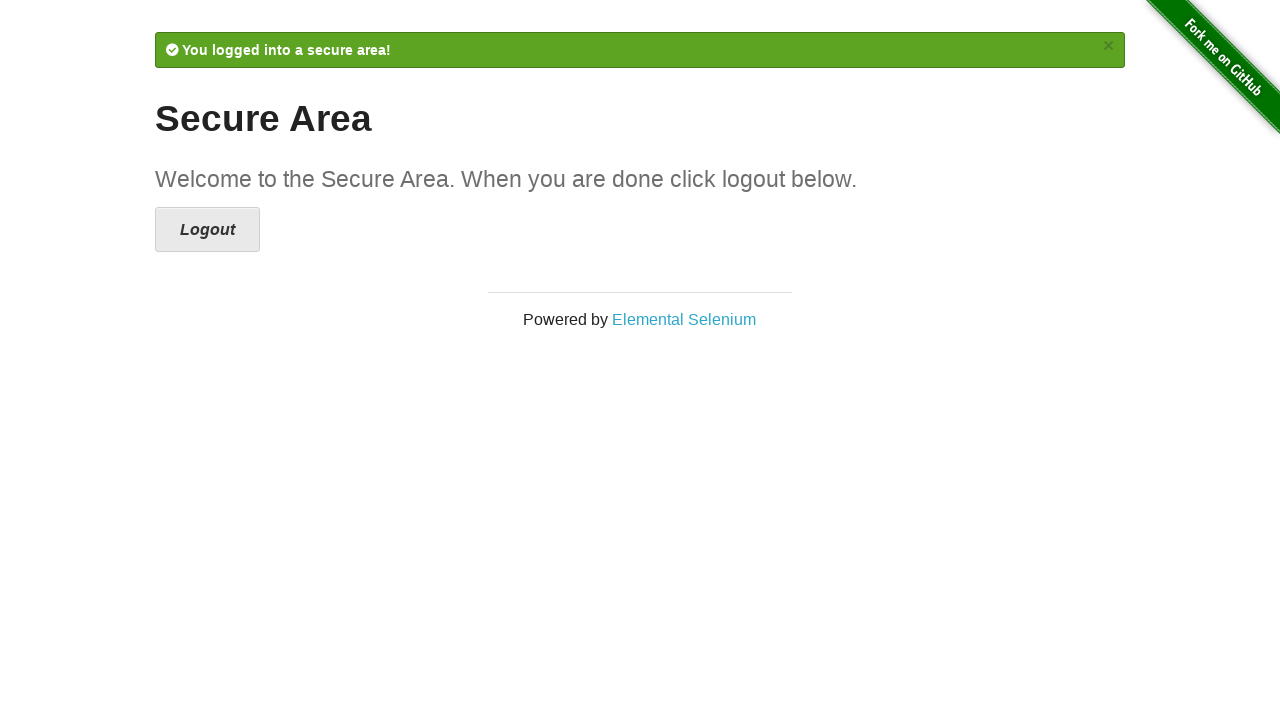

Retrieved success message from flash element
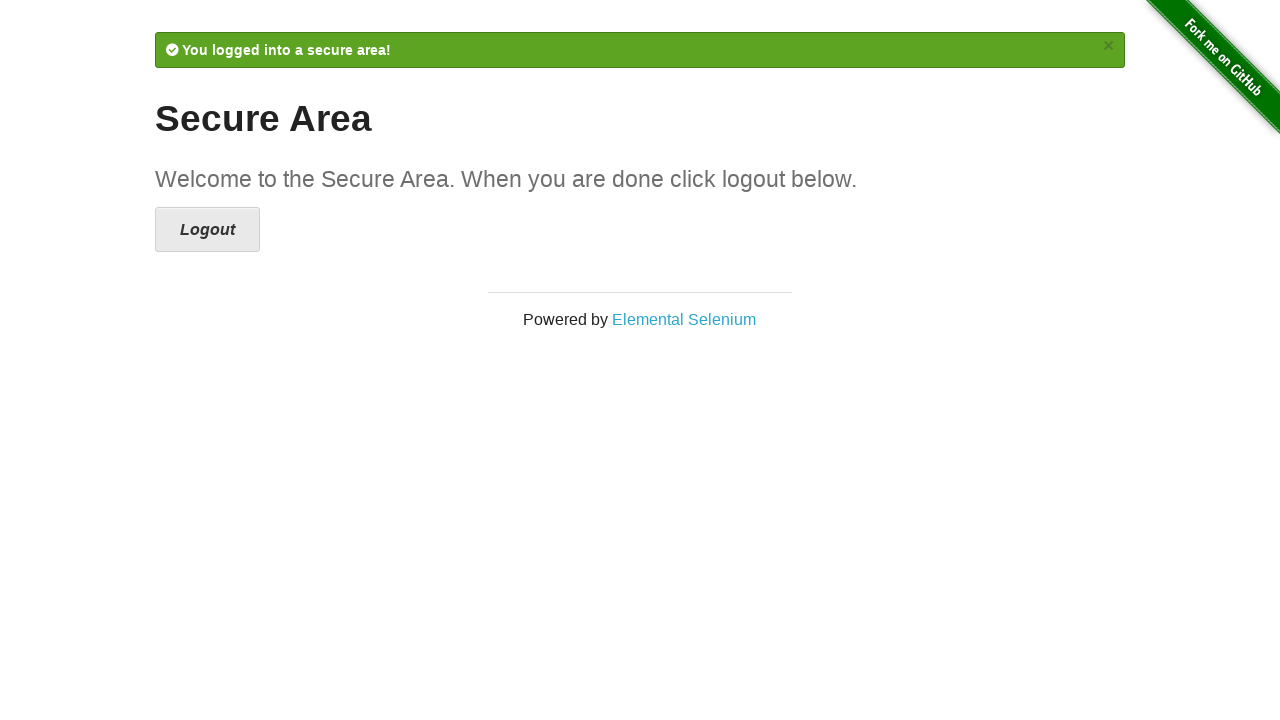

Verified success message contains 'You logged into a secure area!'
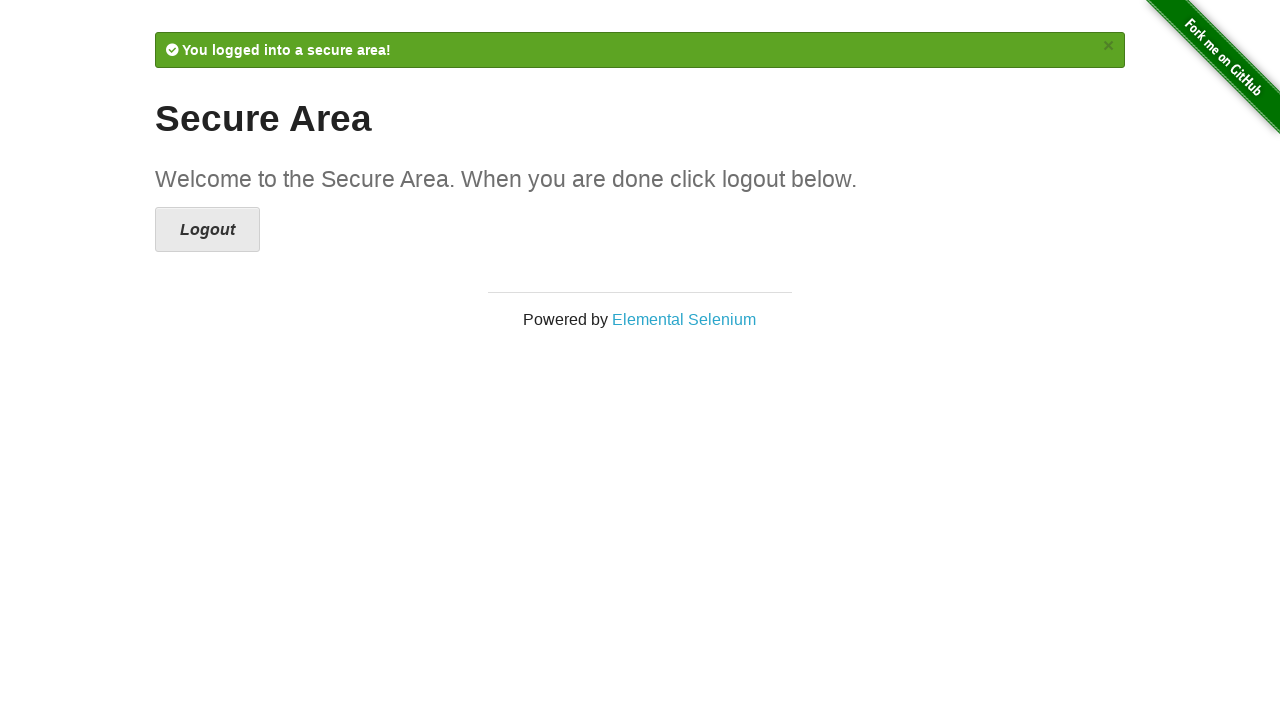

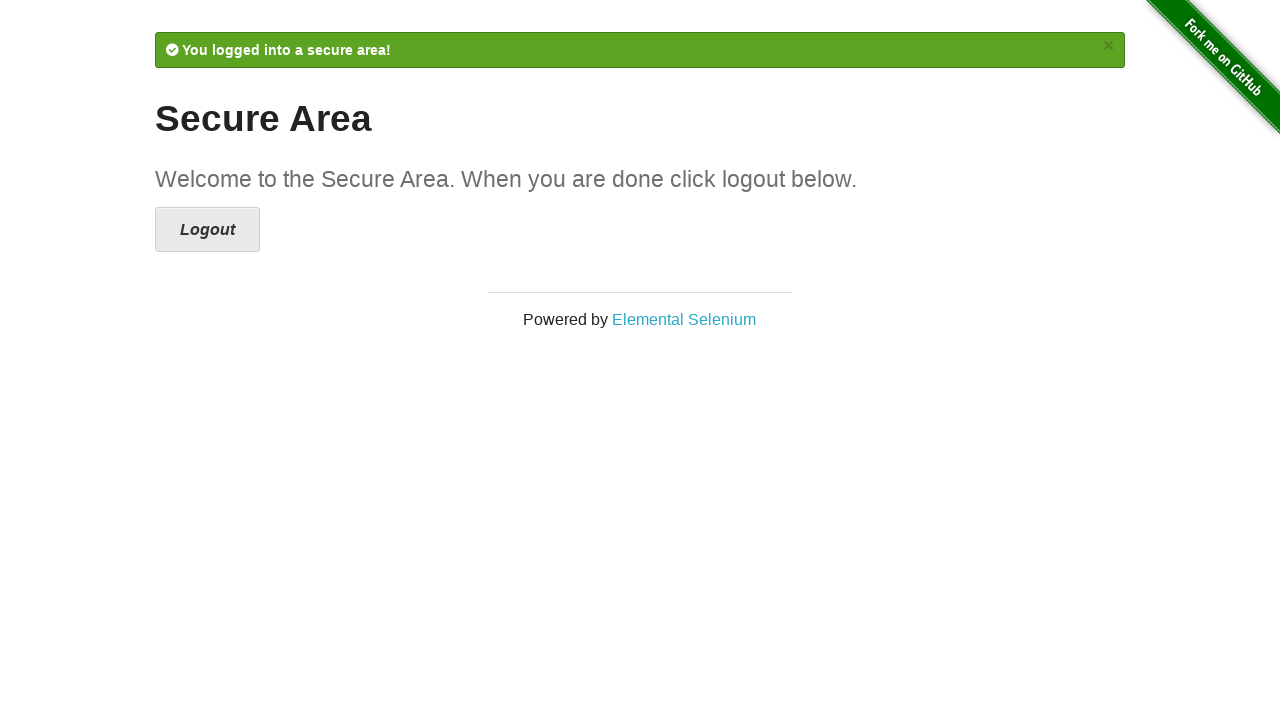